Tests hybrid mode by clicking Start, playing content, and selecting hybrid option from category dropdown

Starting URL: https://tugas-akhir.farreljordan.com/

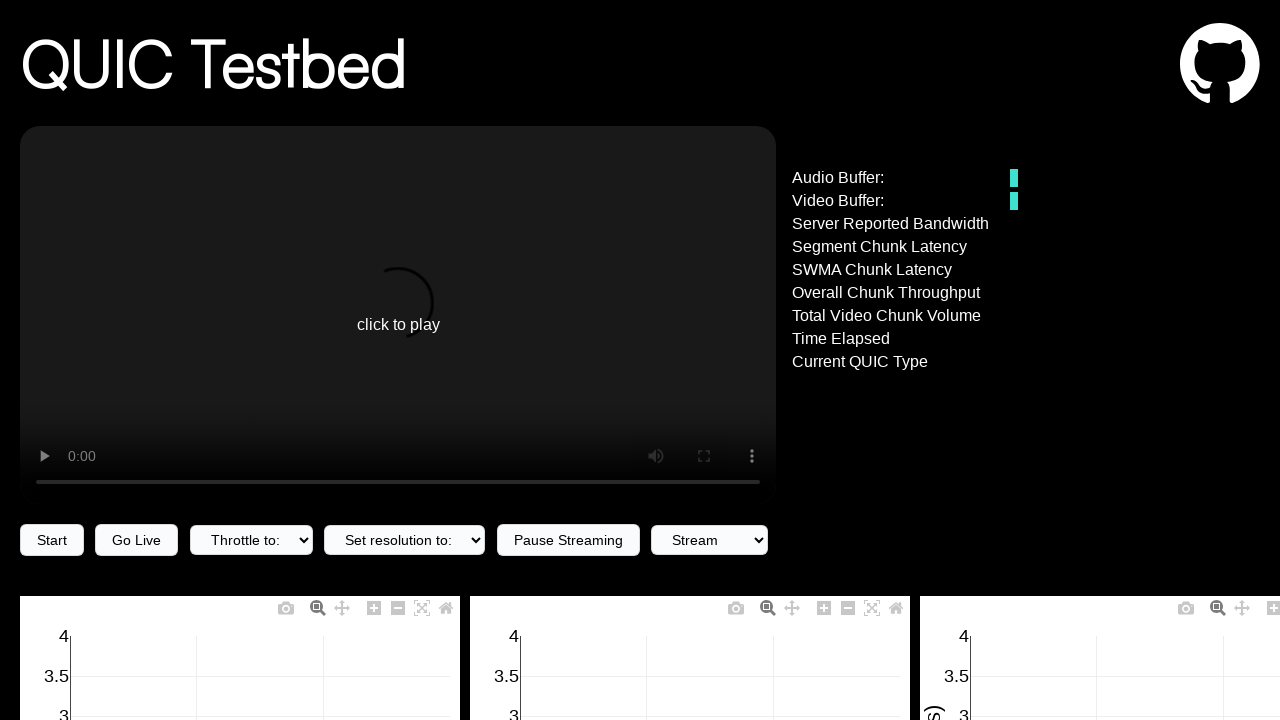

Clicked Start button at (52, 540) on internal:role=button[name="Start"i]
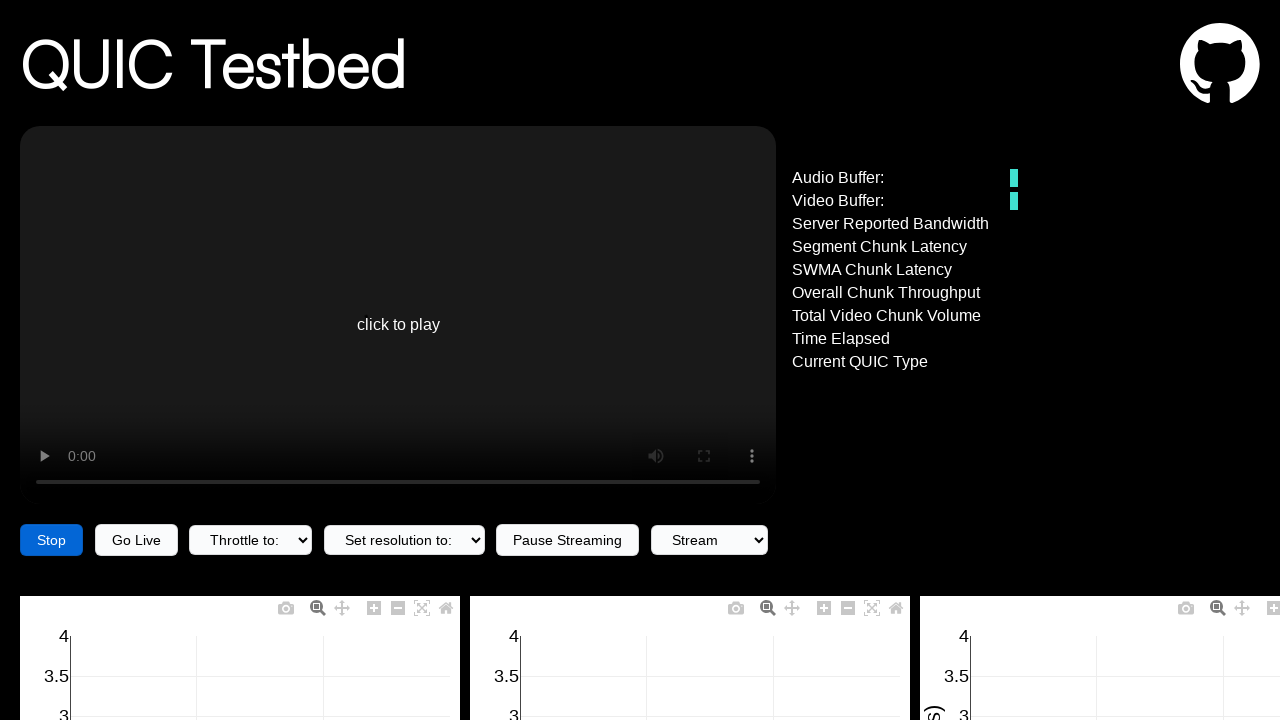

Clicked to play content at (398, 325) on internal:text="click to play"i
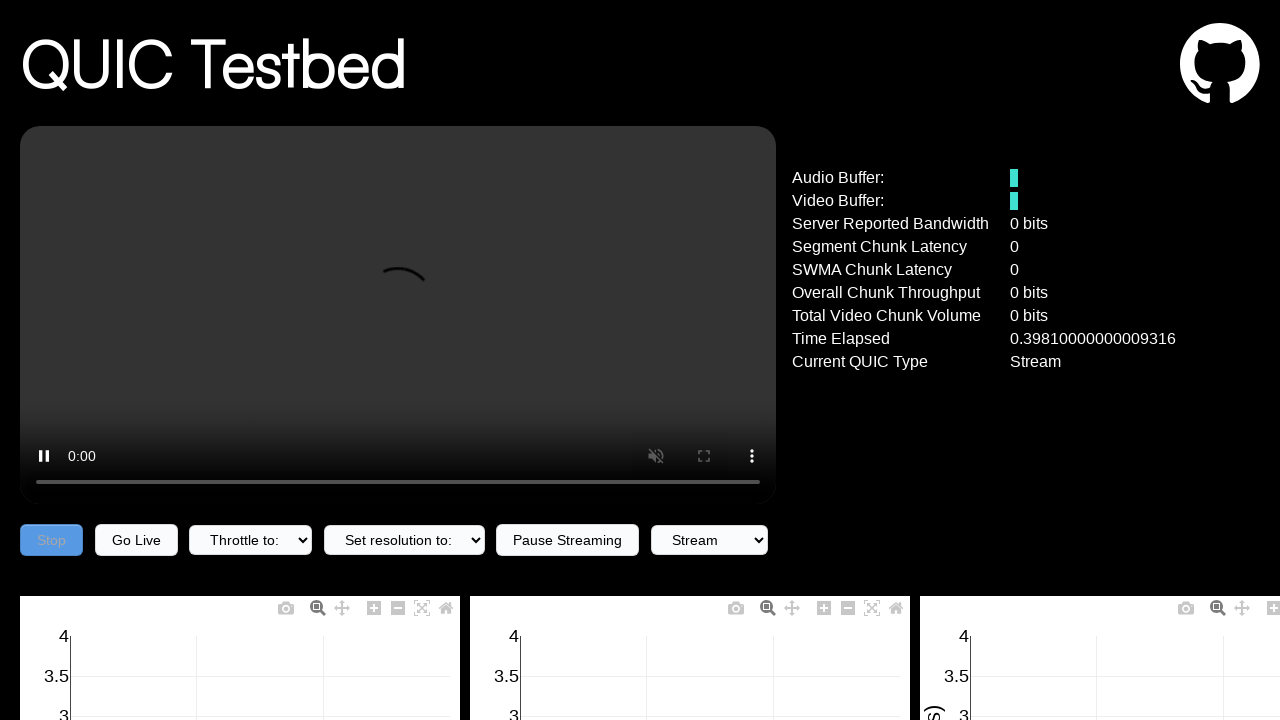

Verified player is active - 'click to play' element is hidden
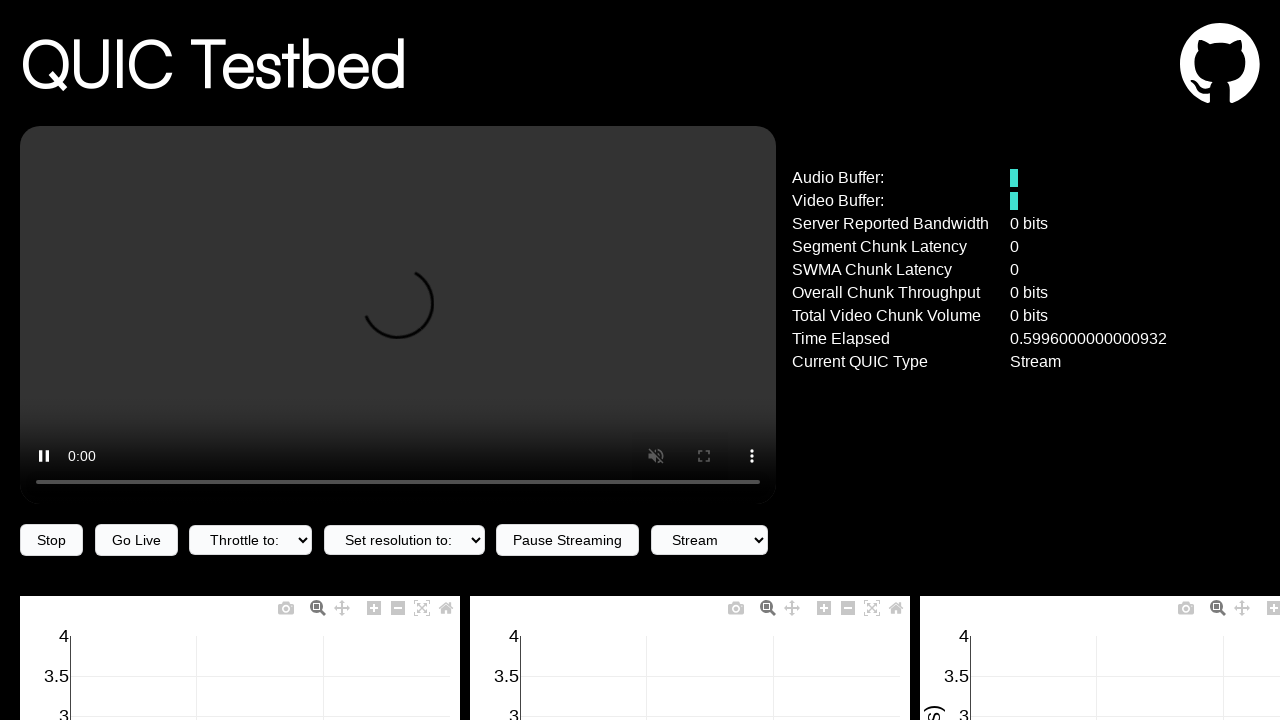

Selected hybrid option from category dropdown on #category
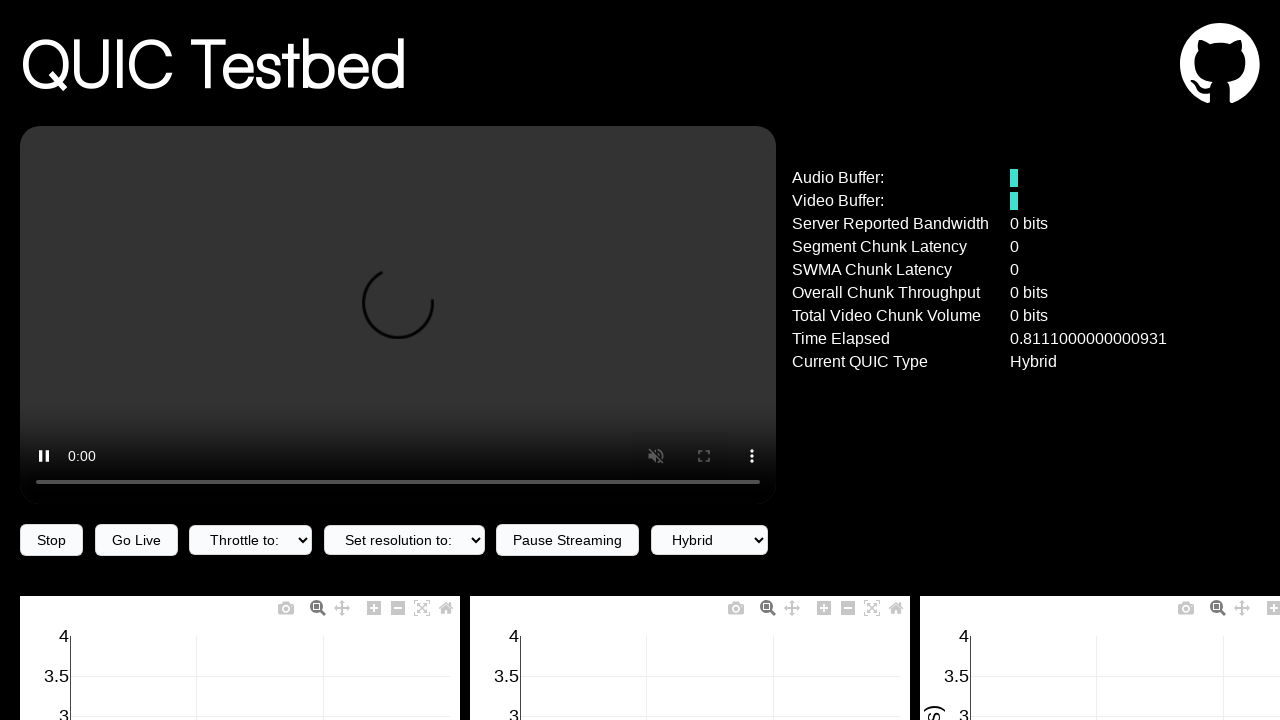

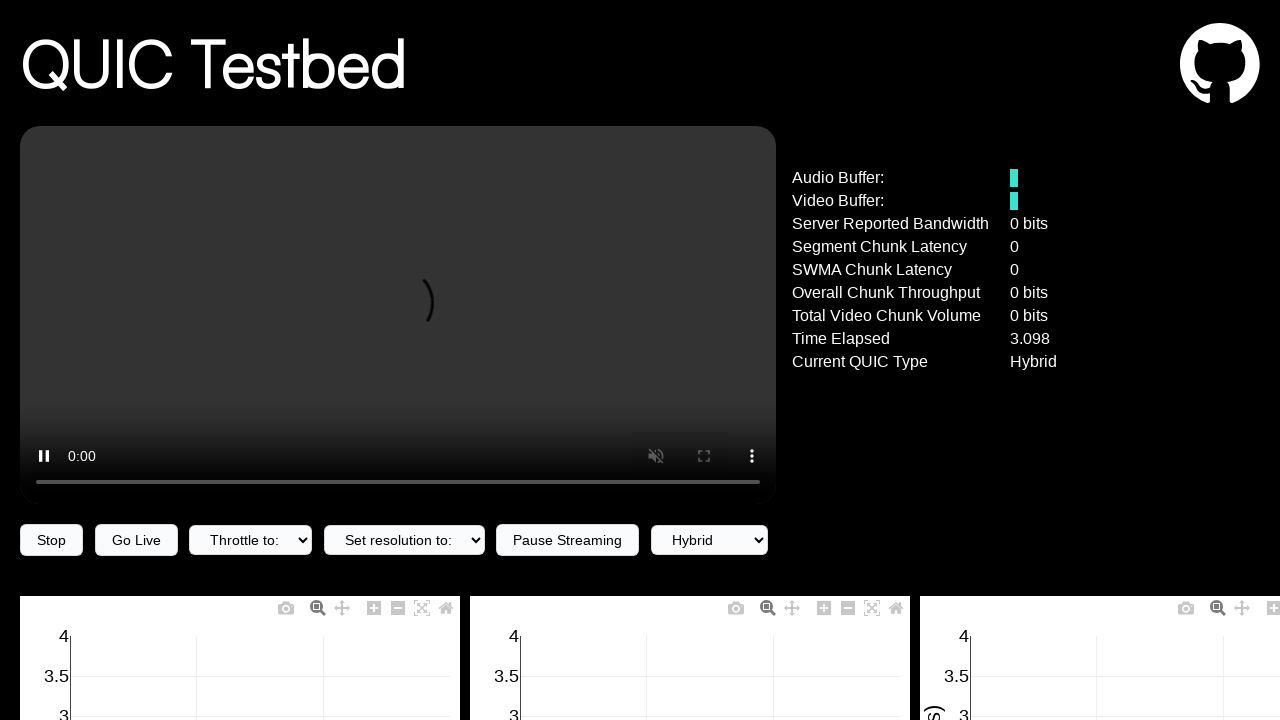